Tests a contact form by filling in first name, last name, email, and comment fields, then clicks the reset button followed by the submit button.

Starting URL: https://automationtesting.co.uk/contactForm.html

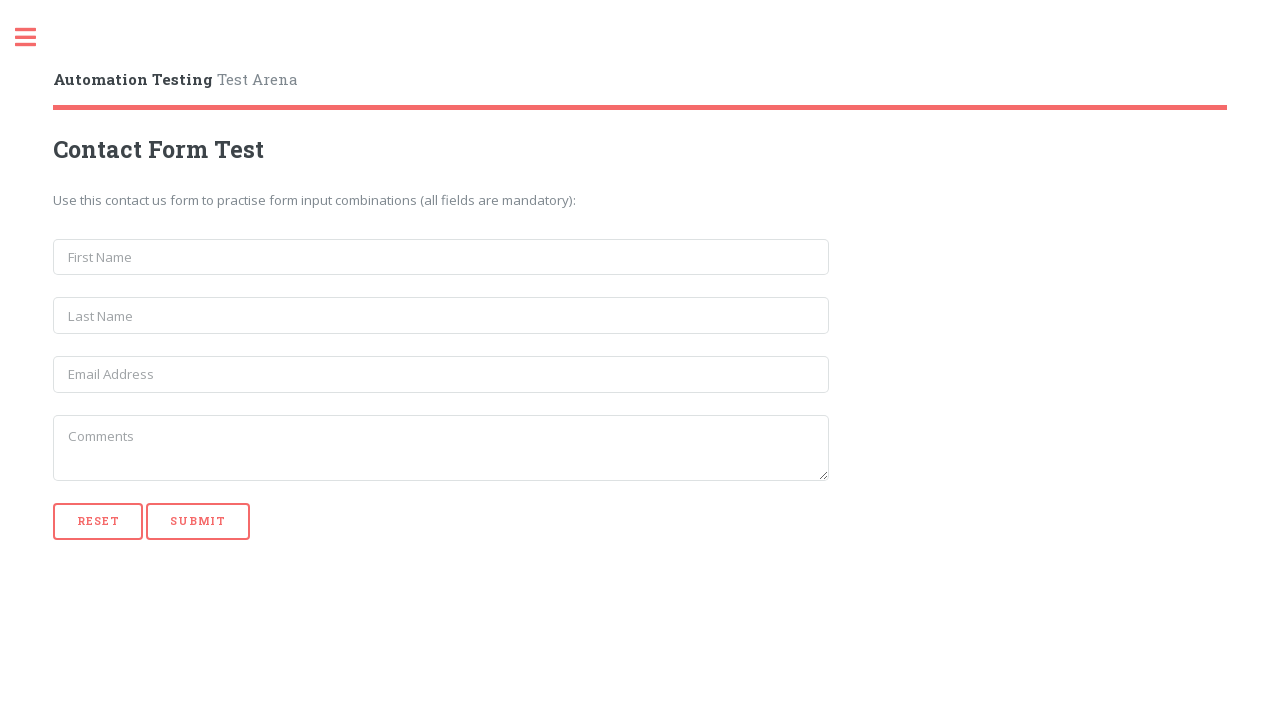

Filled first name field with 'James' on input[name='first_name']
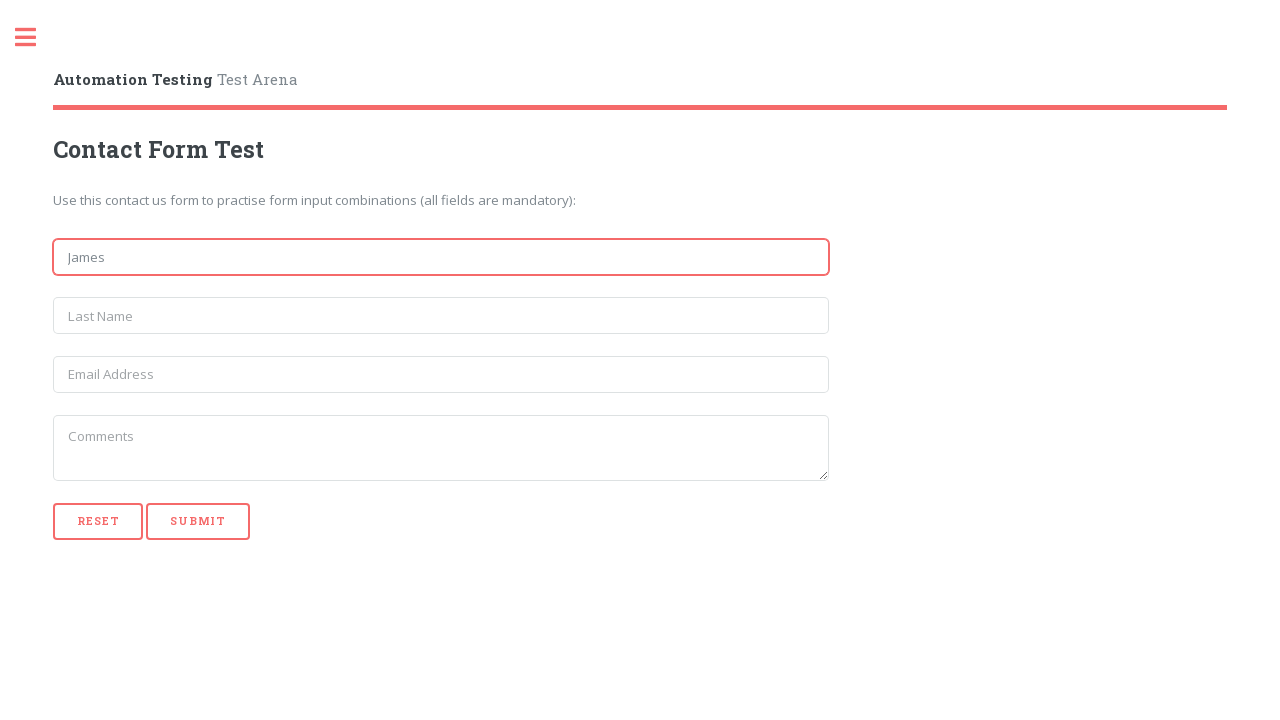

Filled last name field with 'Smith' on input[name='last_name']
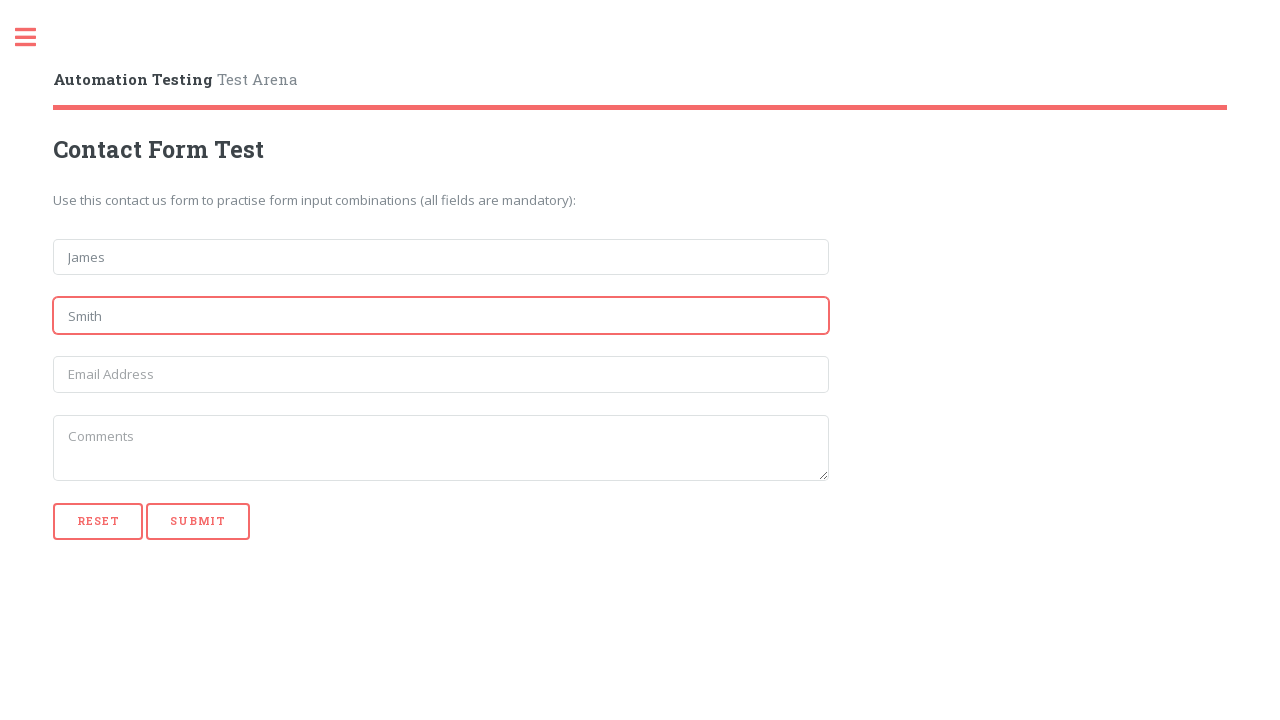

Filled email field with 'james@test.com' on input[name='email']
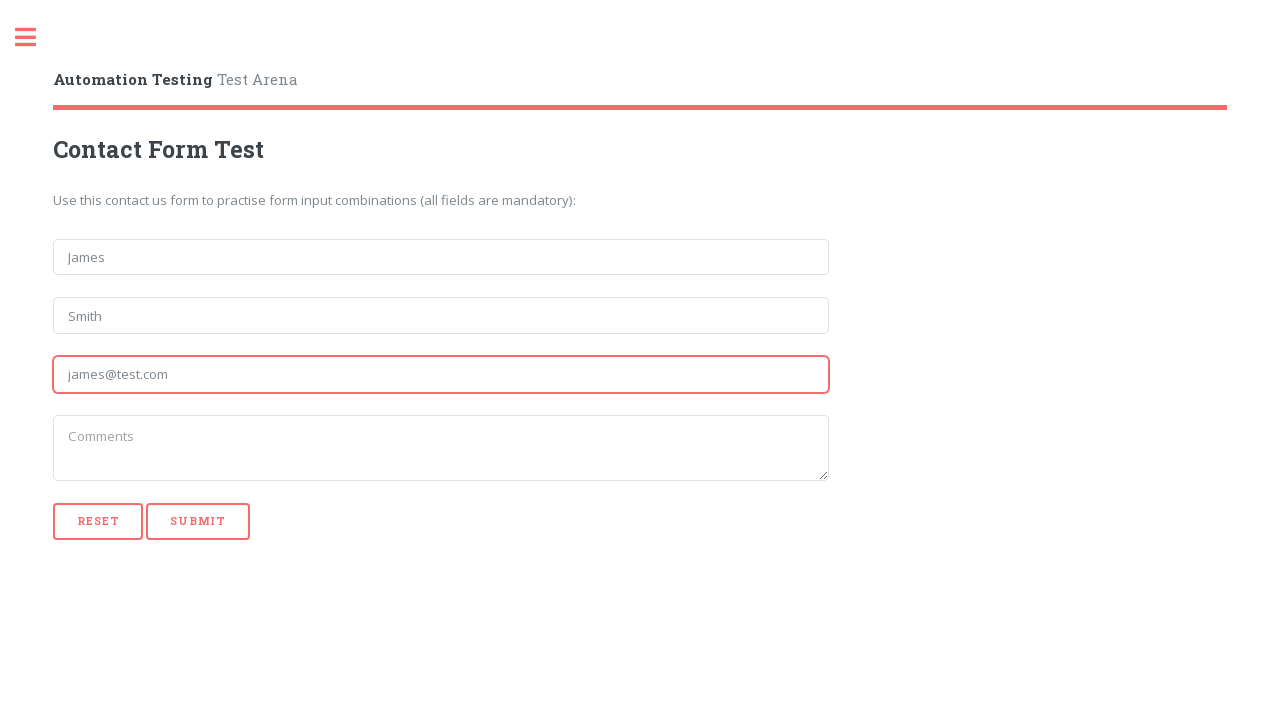

Filled comment field with 'this is a sample comment' on textarea
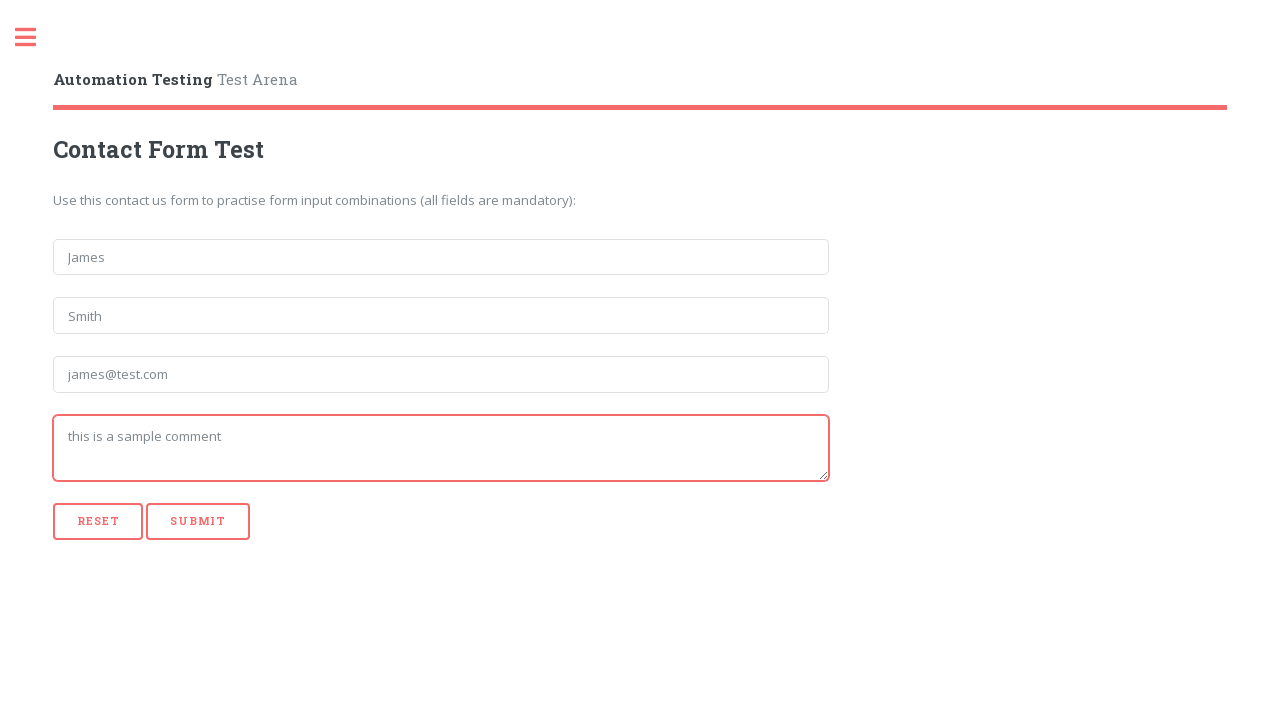

Clicked reset button to clear form fields at (98, 521) on [type='reset']
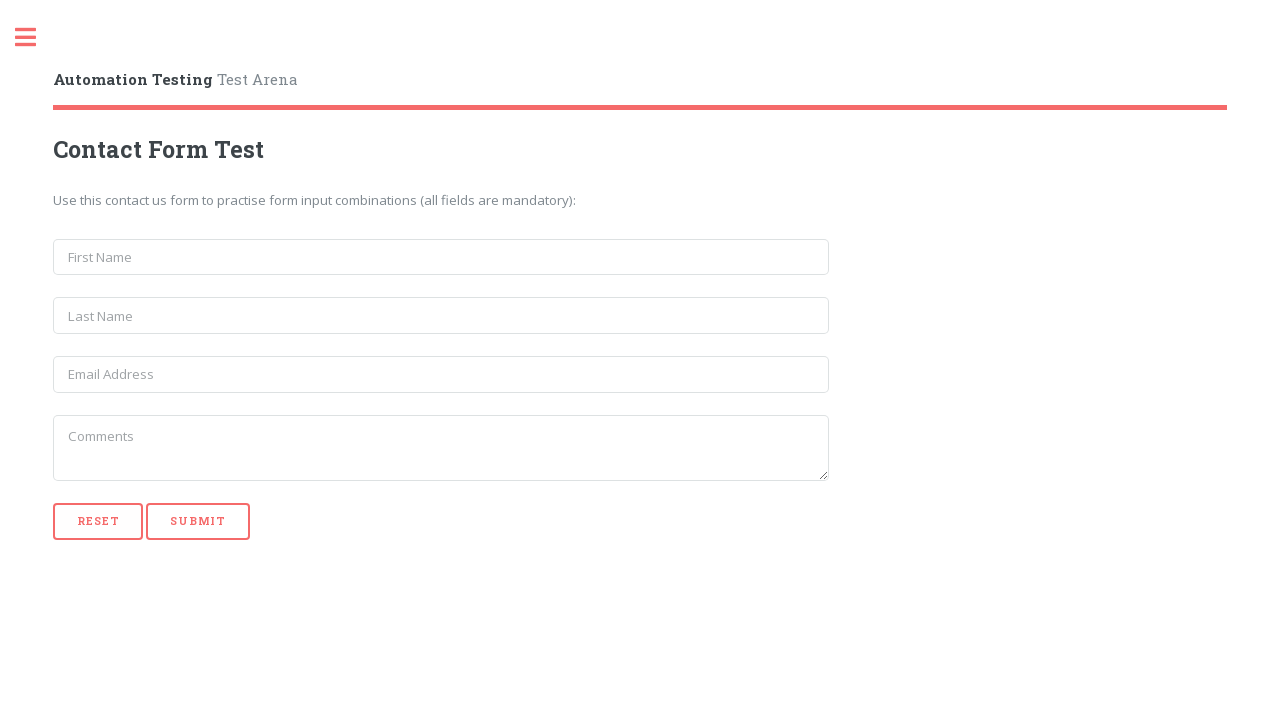

Clicked submit button to submit the form at (198, 521) on [type='submit']
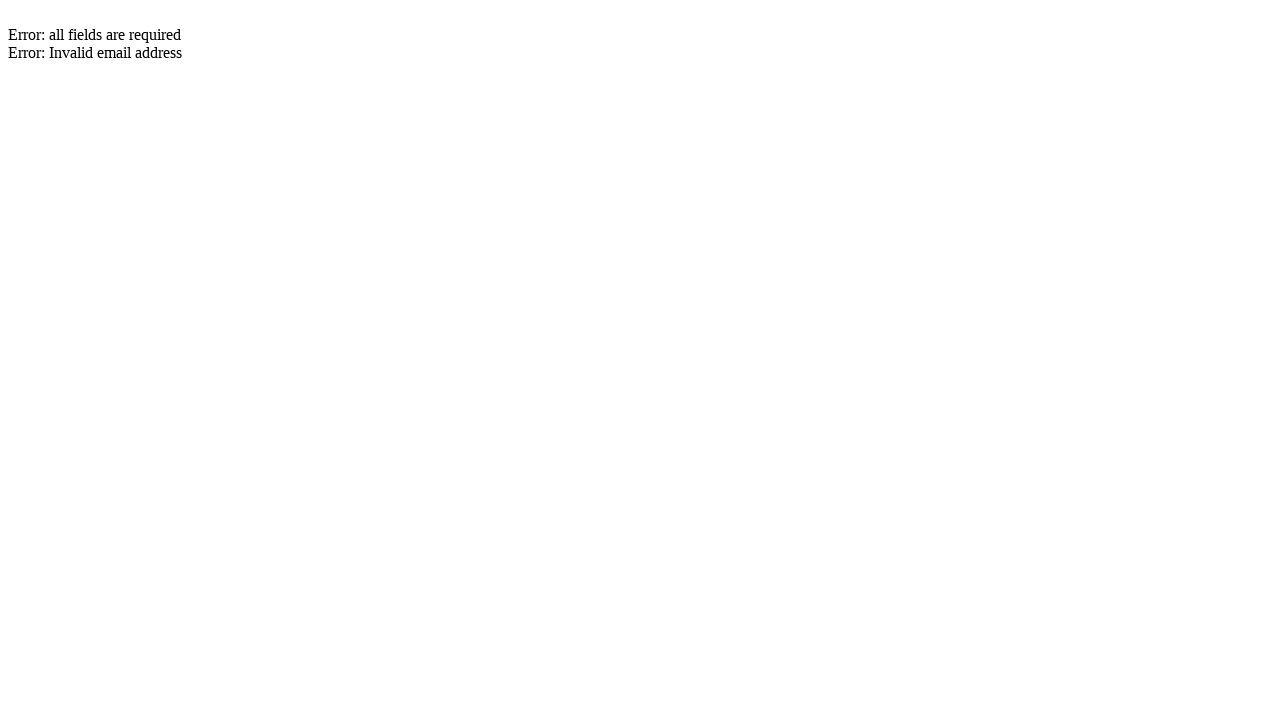

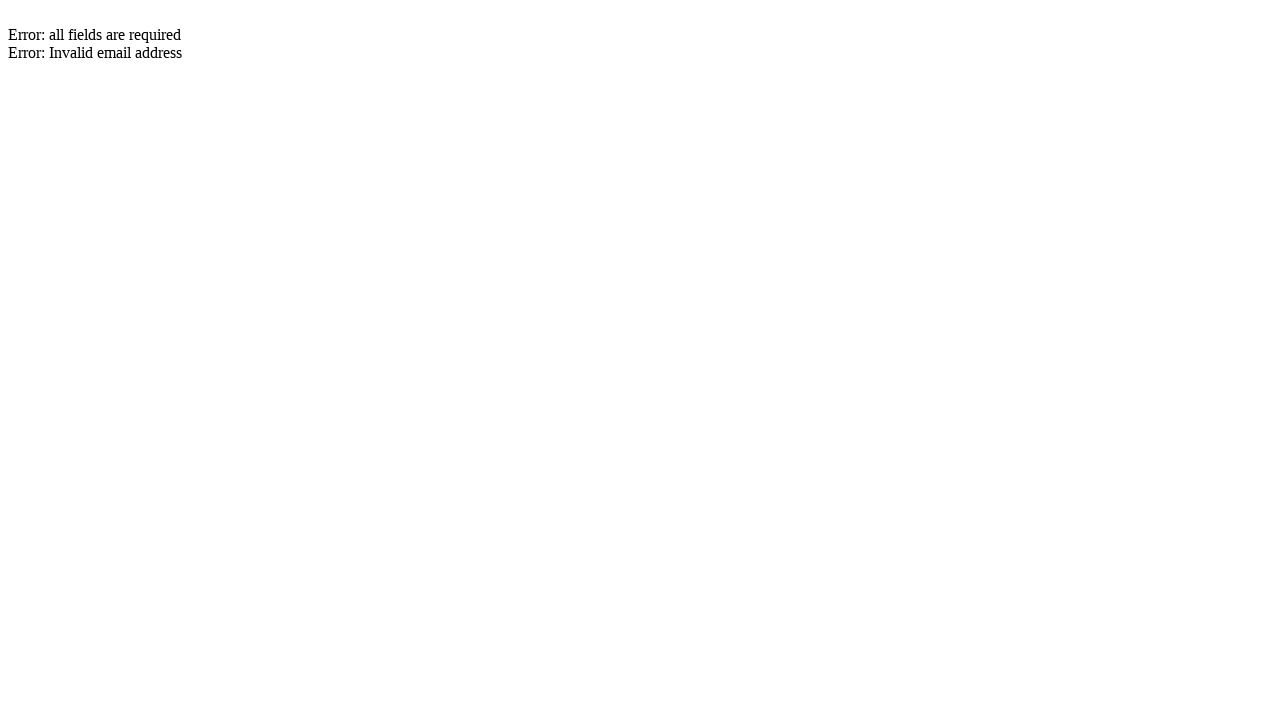